Tests browser alert functionality by clicking a button that triggers an alert and verifying the alert message

Starting URL: https://demoqa.com/alerts

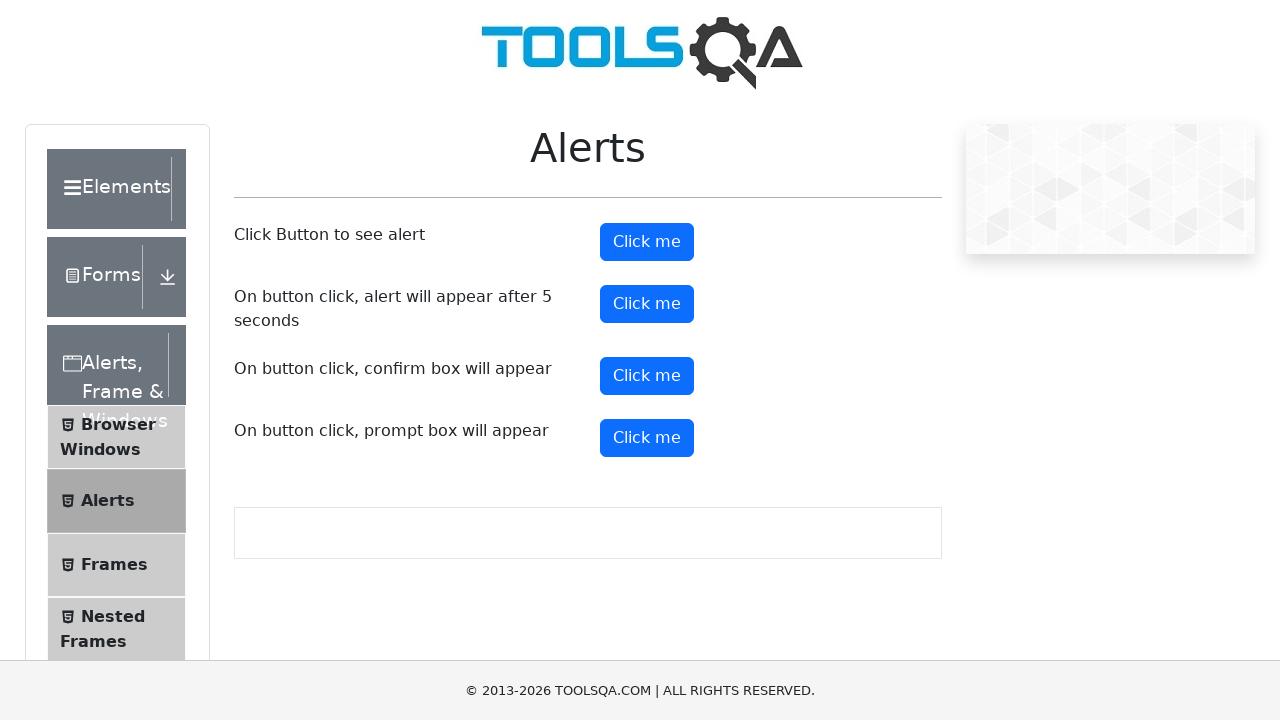

Set viewport size to 1472x842
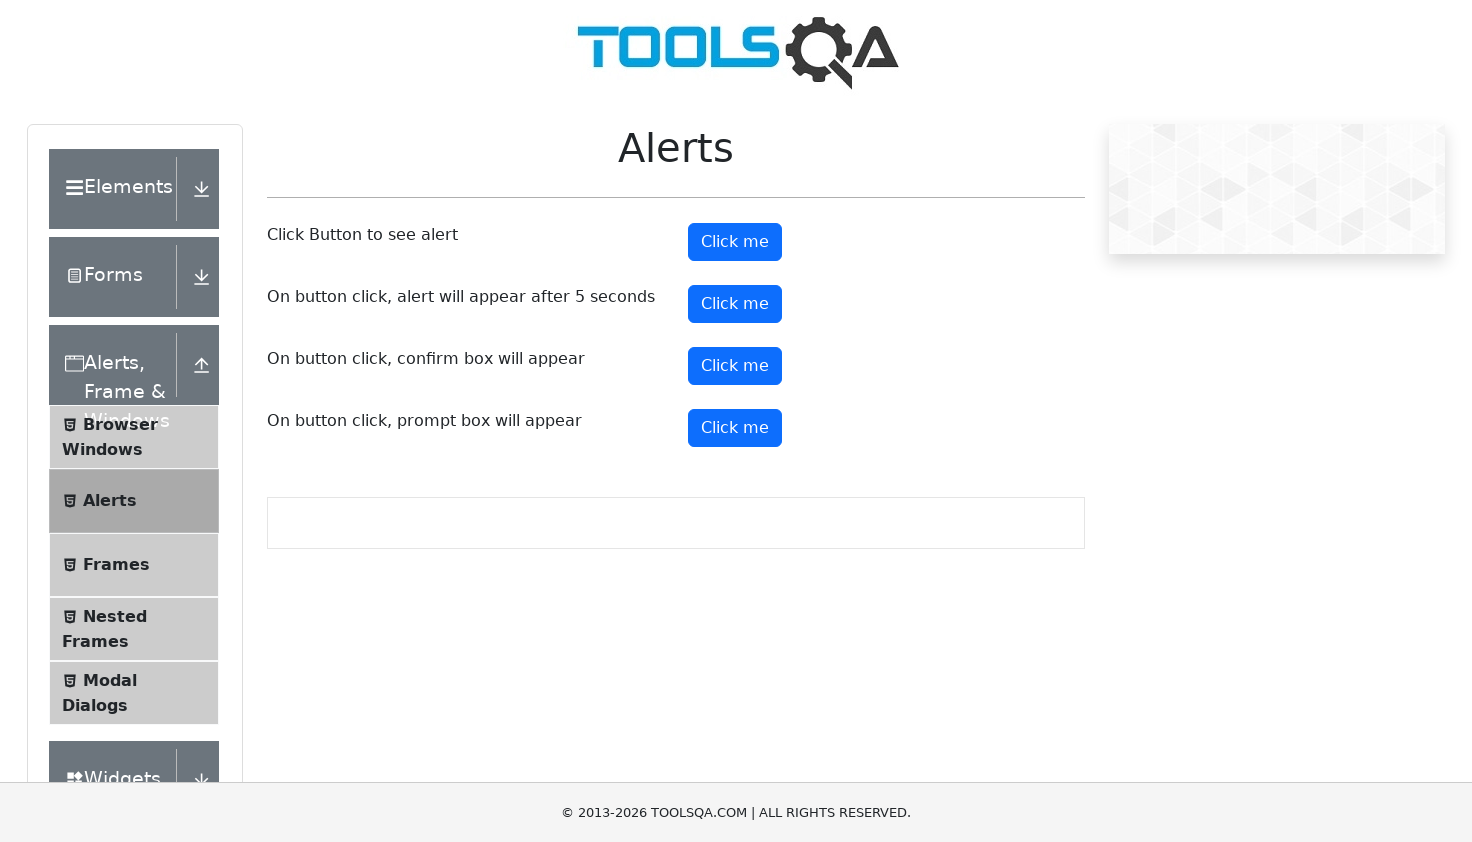

Clicked alert button to trigger alert at (735, 242) on #alertButton
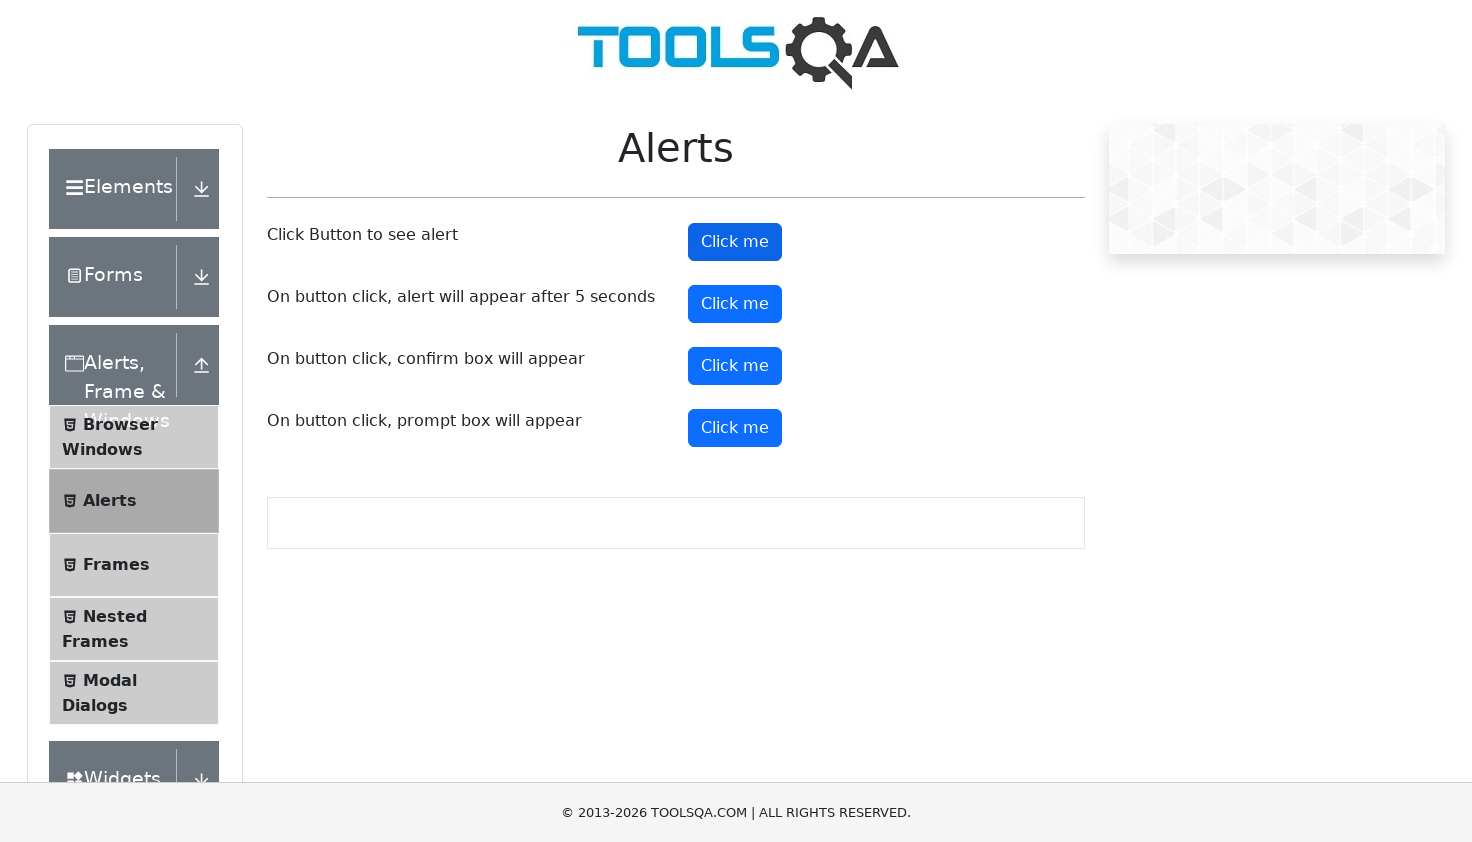

Set up initial alert handler to accept dialogs
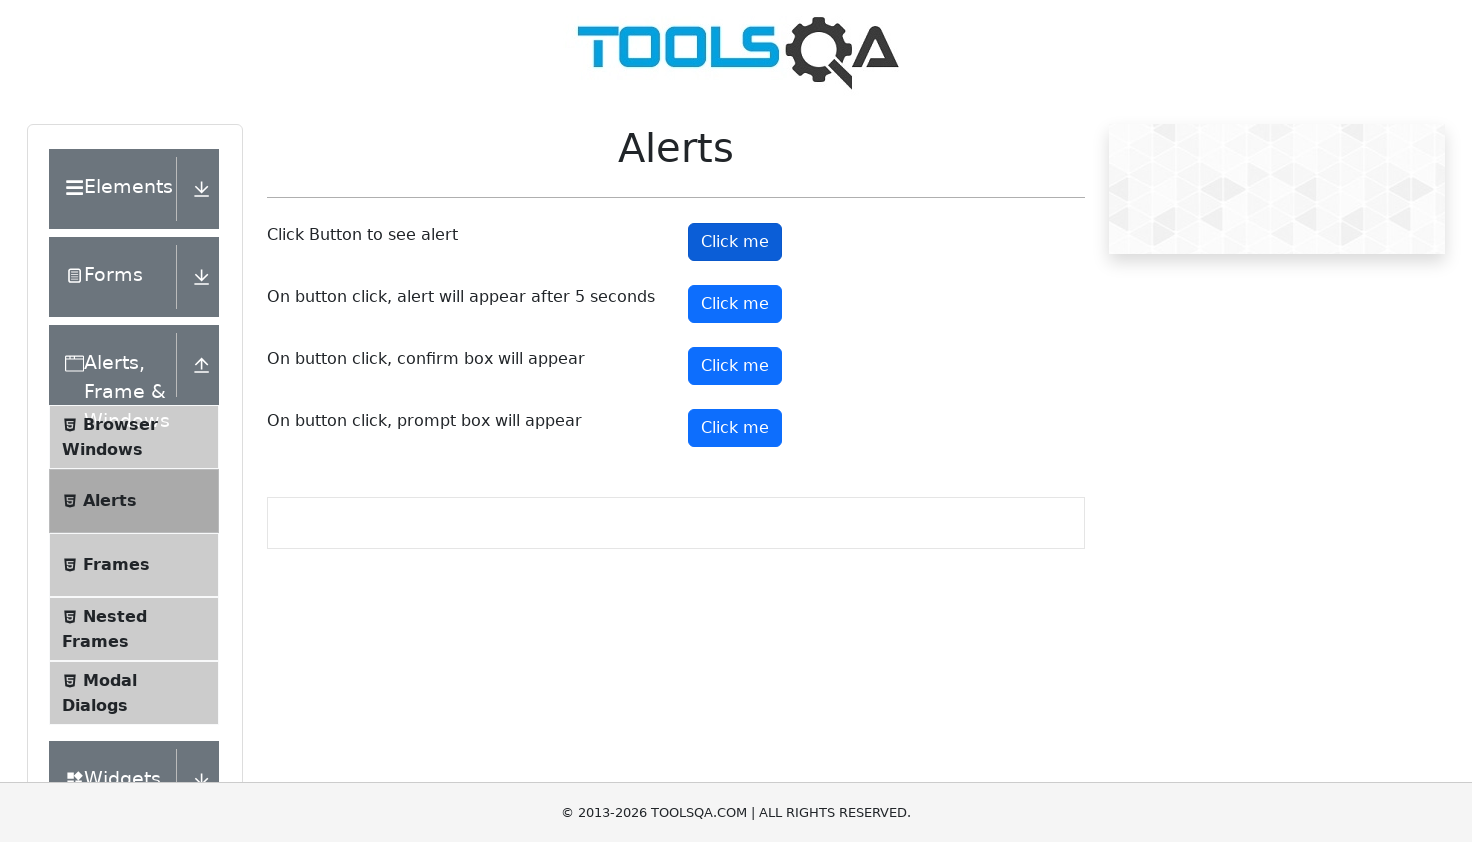

Set up dialog handler with message verification
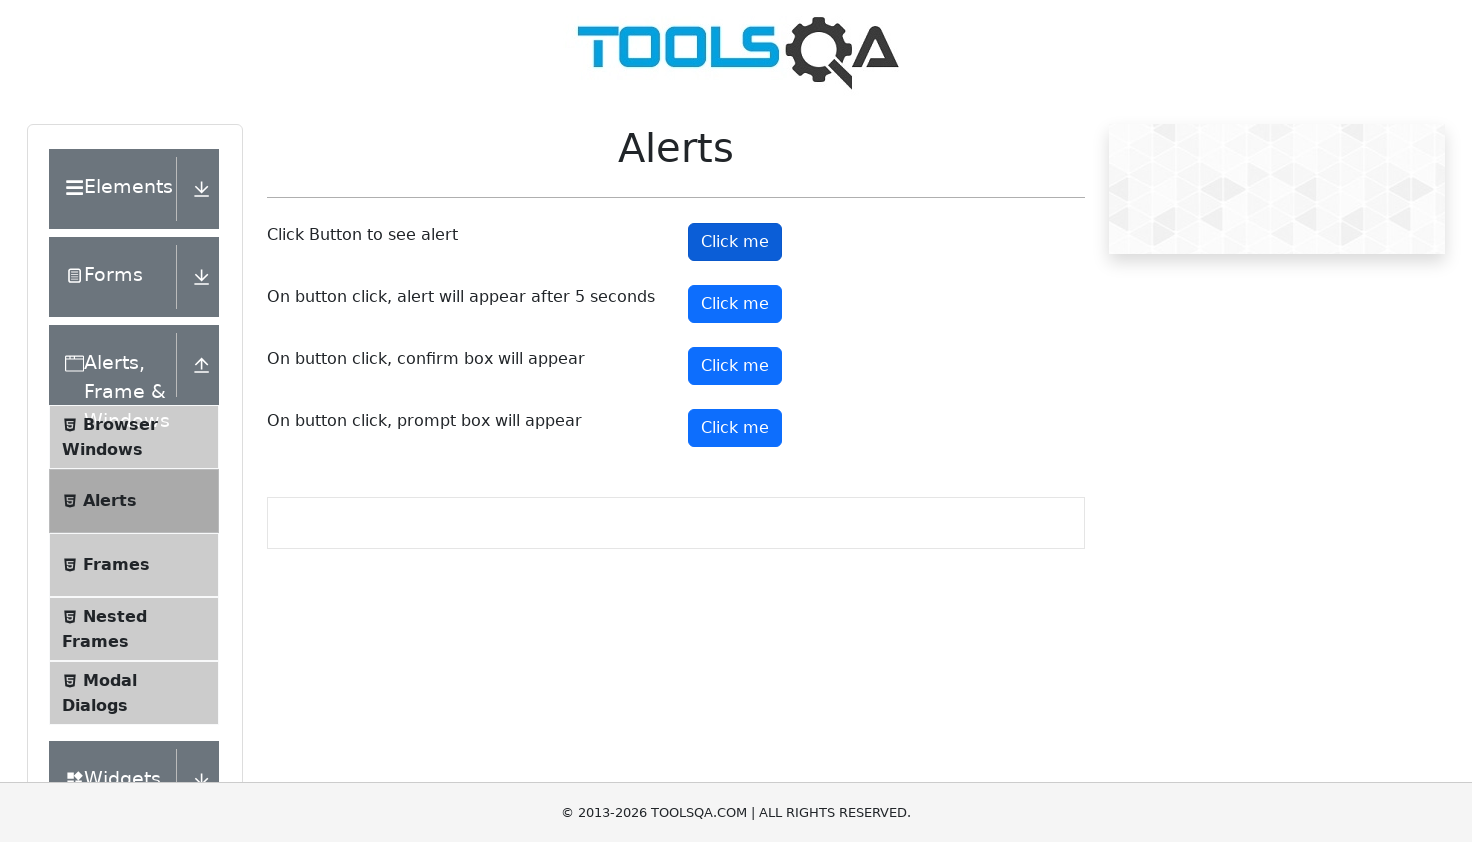

Clicked alert button again and verified alert message 'You clicked a button' at (735, 242) on #alertButton
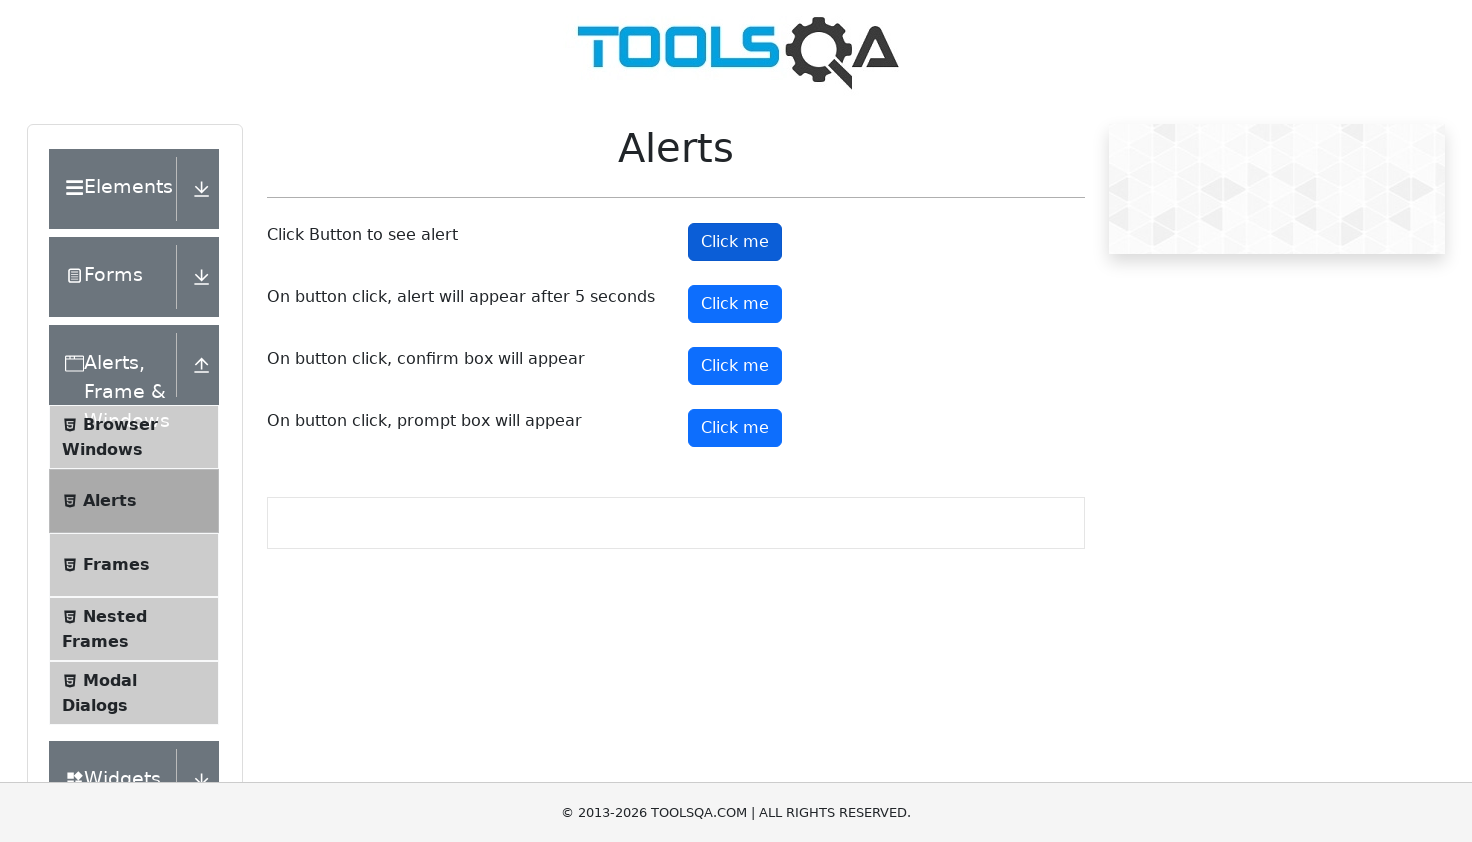

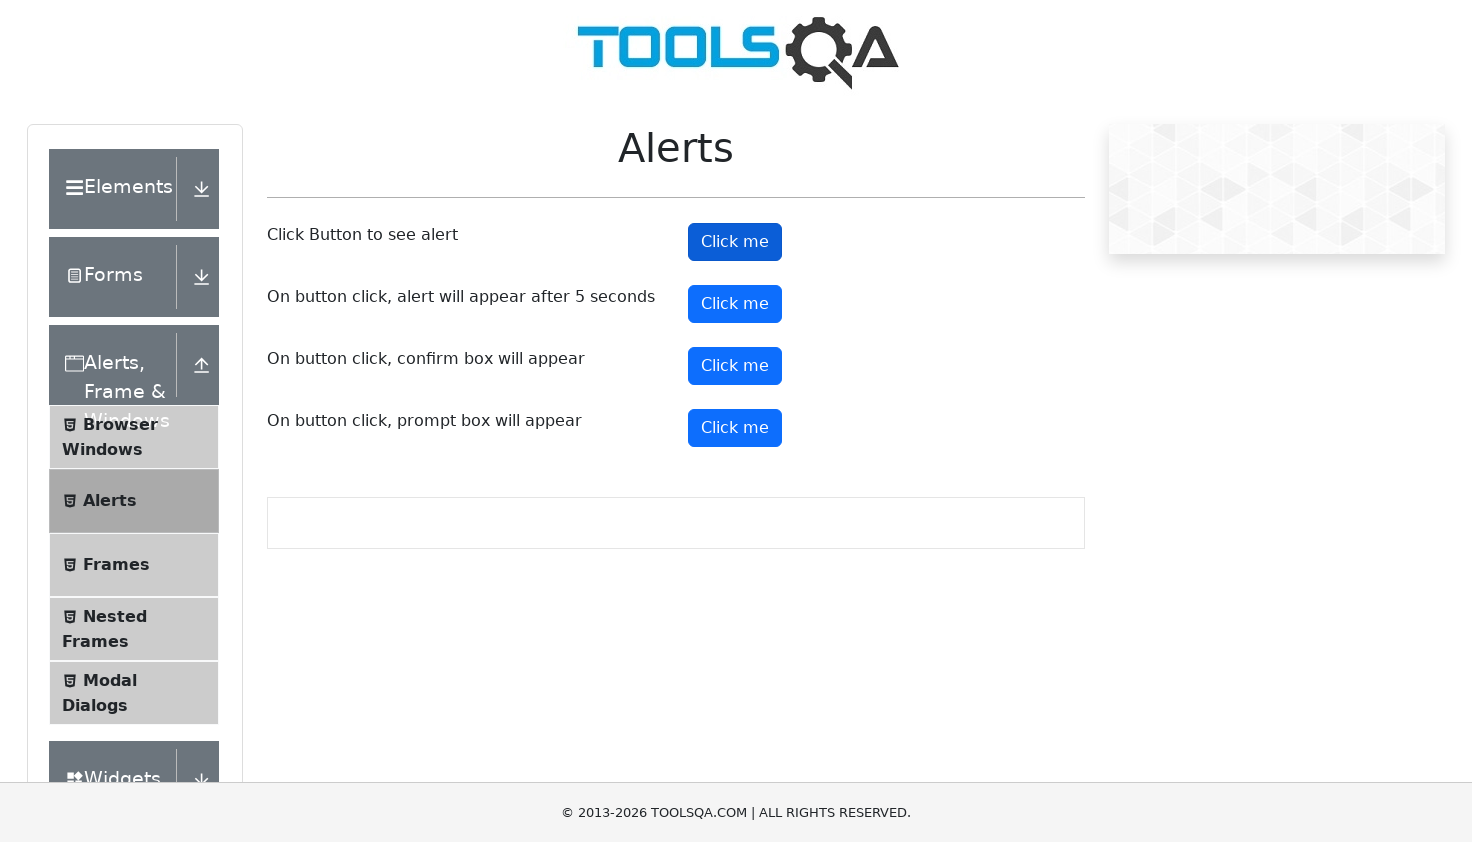